Clicks the "Learn more" link on Gmail login page

Starting URL: https://gmail.com

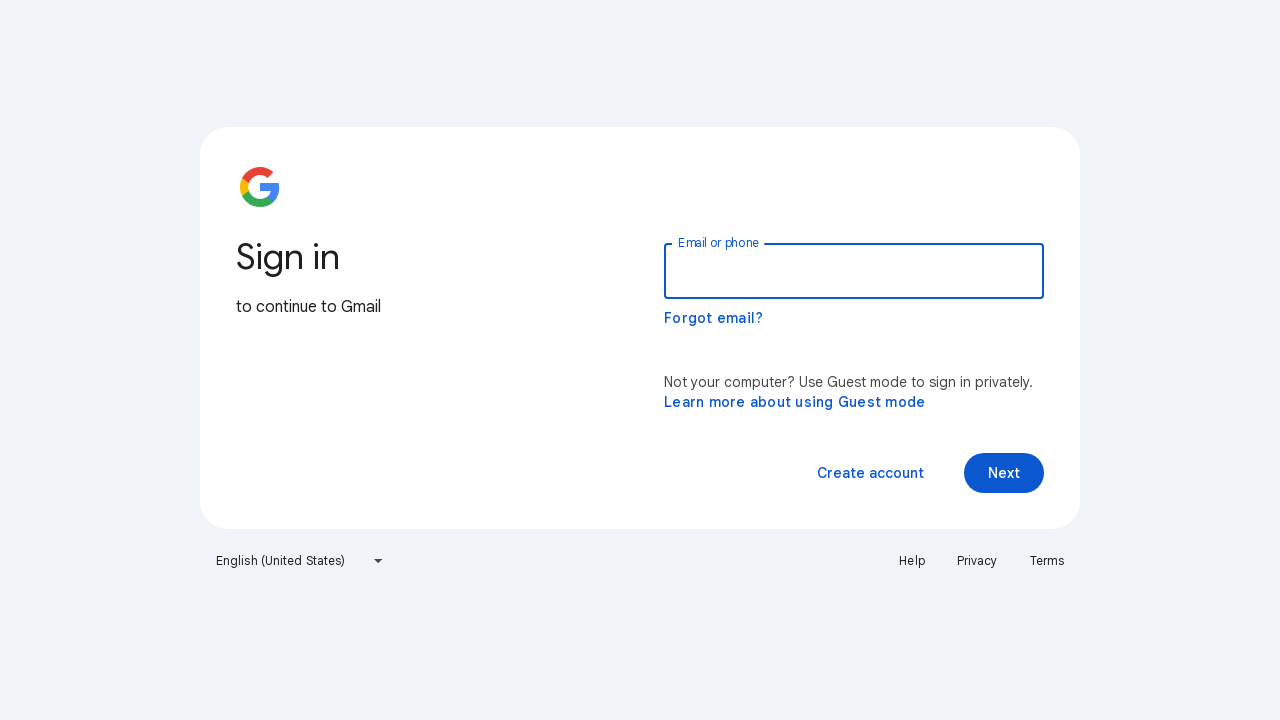

Clicked the 'Learn more' link on Gmail login page at (795, 402) on a:text('Learn more')
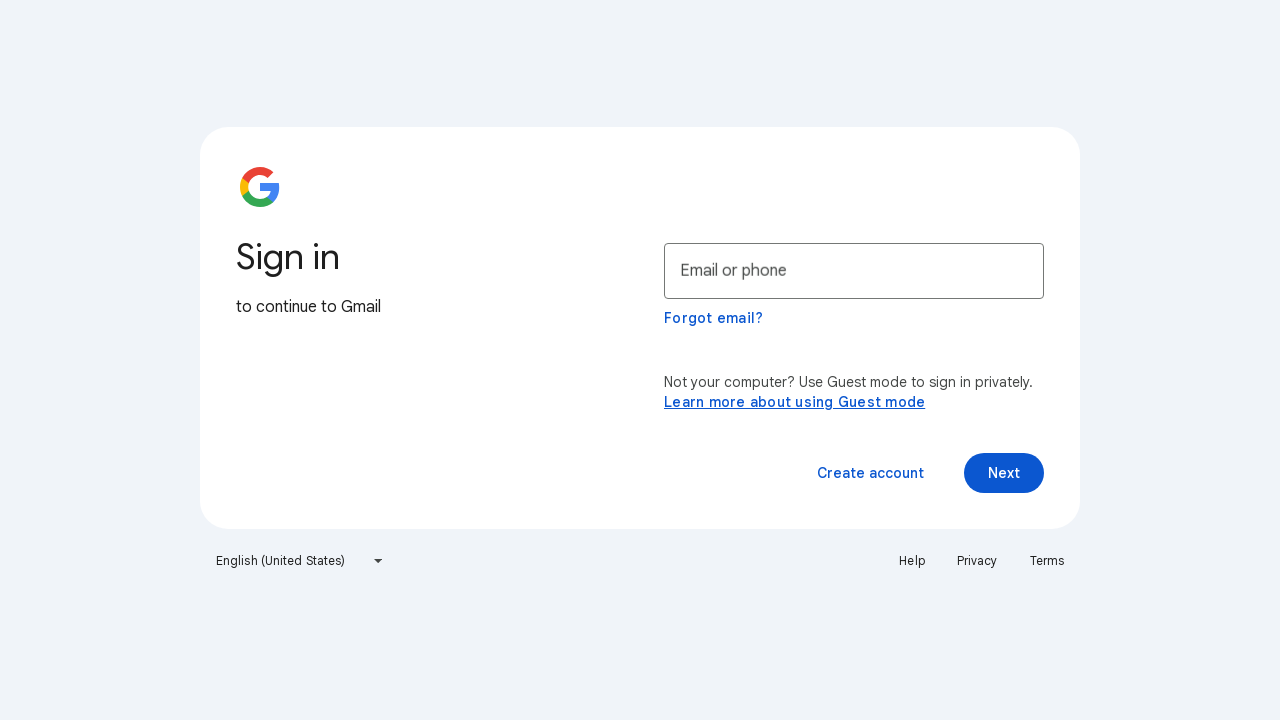

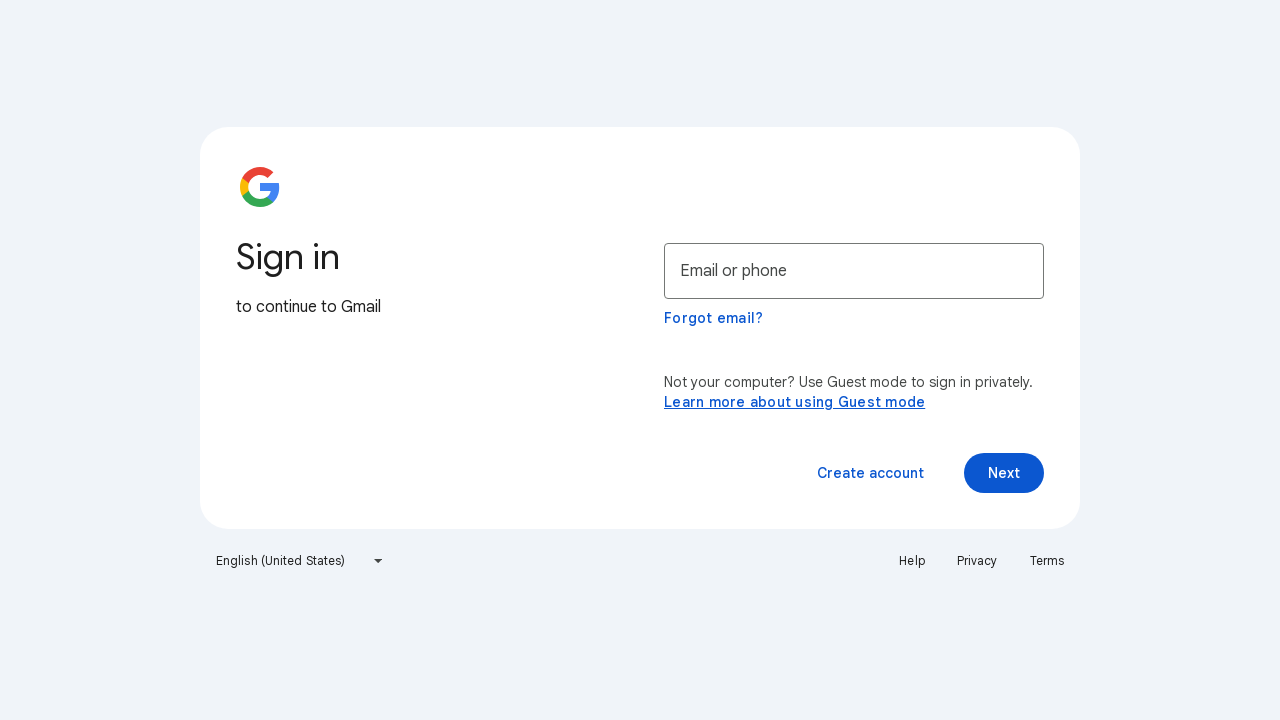